Navigates to YouTube homepage and maximizes the browser window to verify the page loads correctly

Starting URL: https://www.youtube.com/

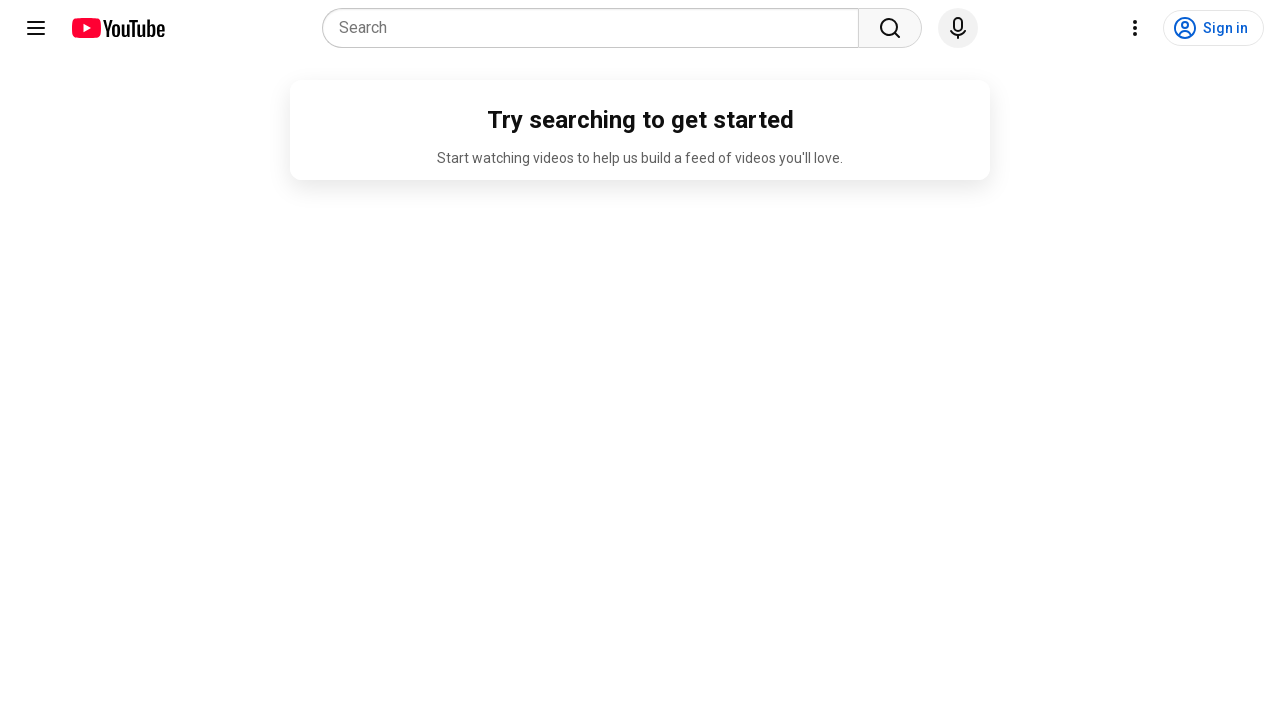

Navigated to YouTube homepage
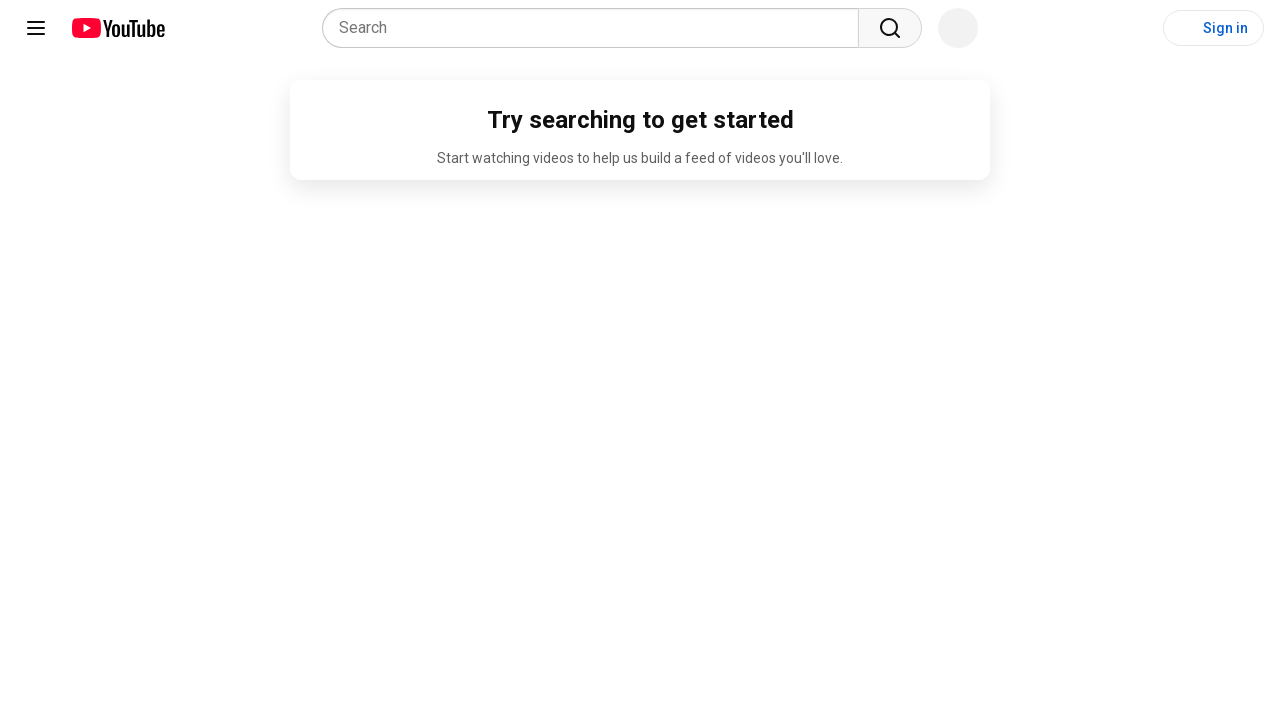

YouTube page DOM content loaded
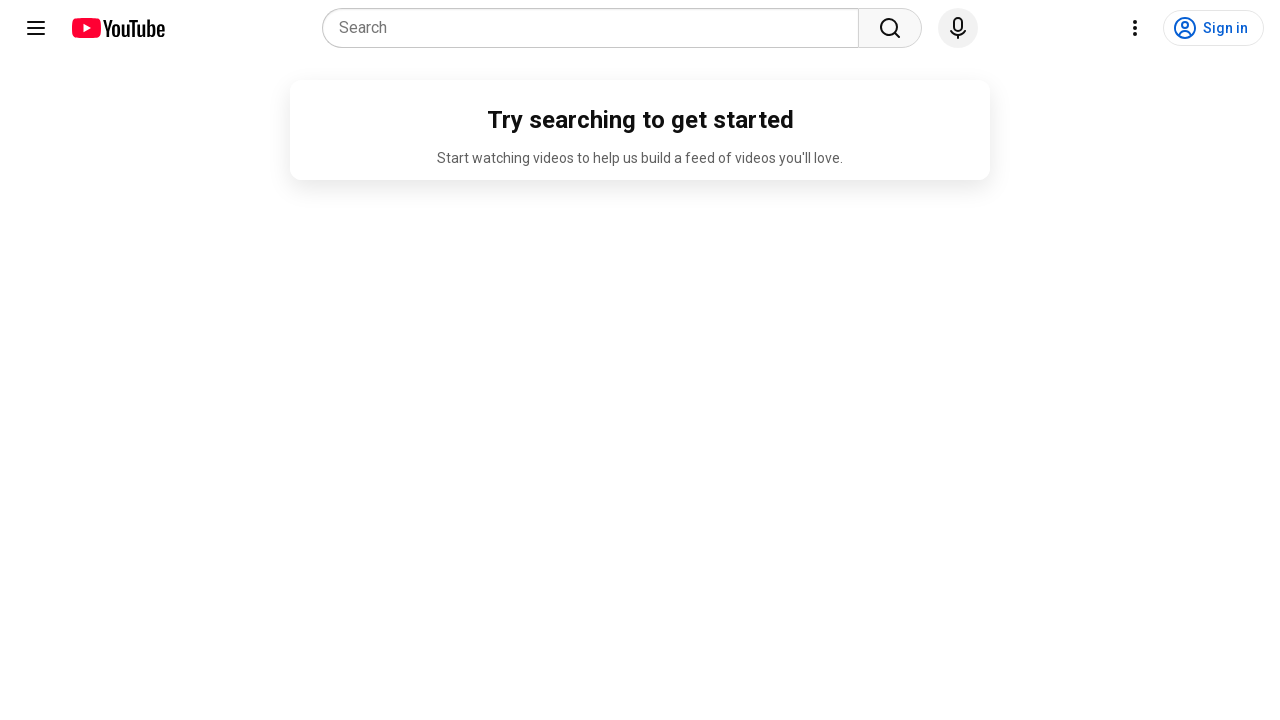

Main content element became visible
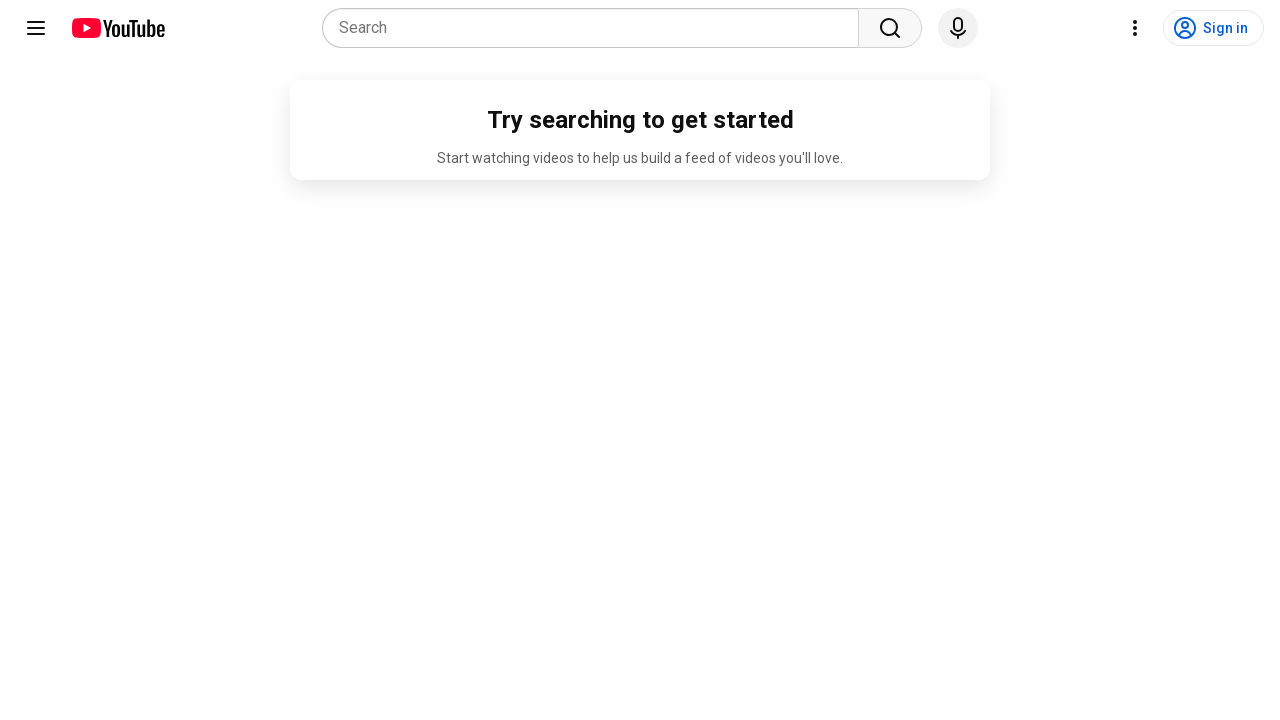

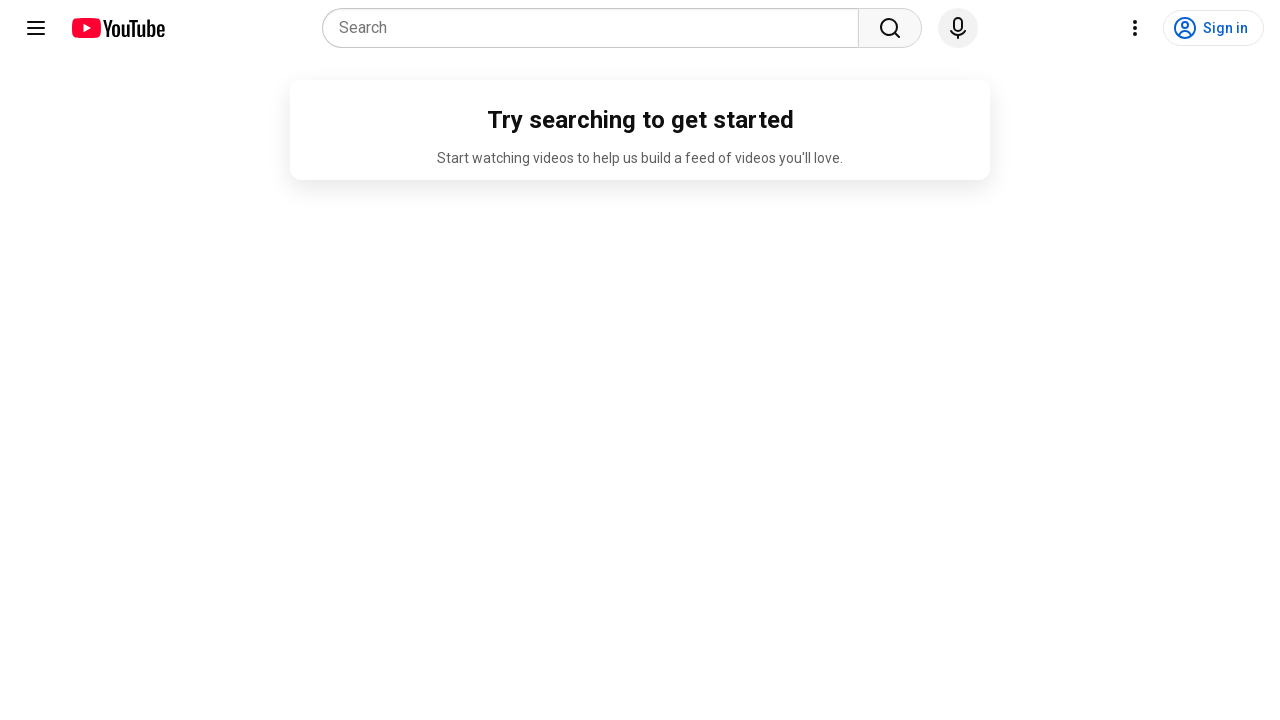